Navigates to OrangeHRM website and attempts to click a request demo button

Starting URL: https://www.orangehrm.com/

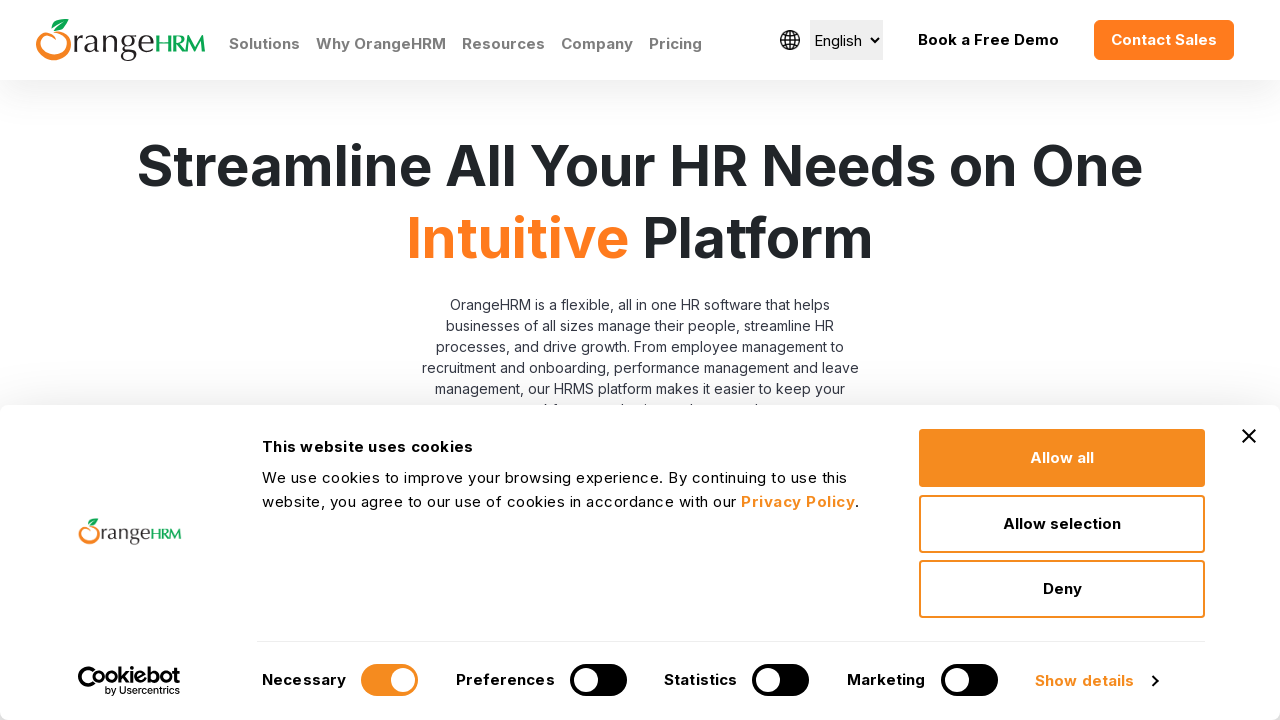

Waited 10 seconds for page to load
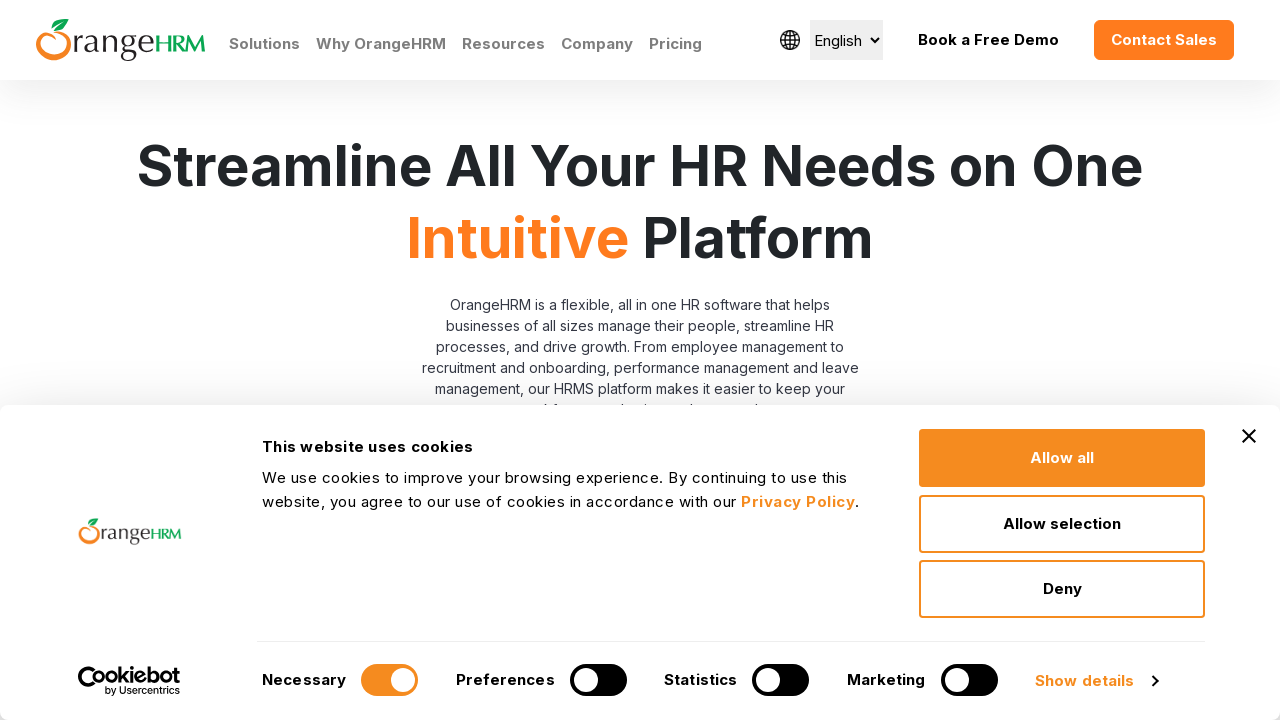

Clicked request demo button at (717, 360) on xpath=//*[@id="Form_submitForm_action_request"]
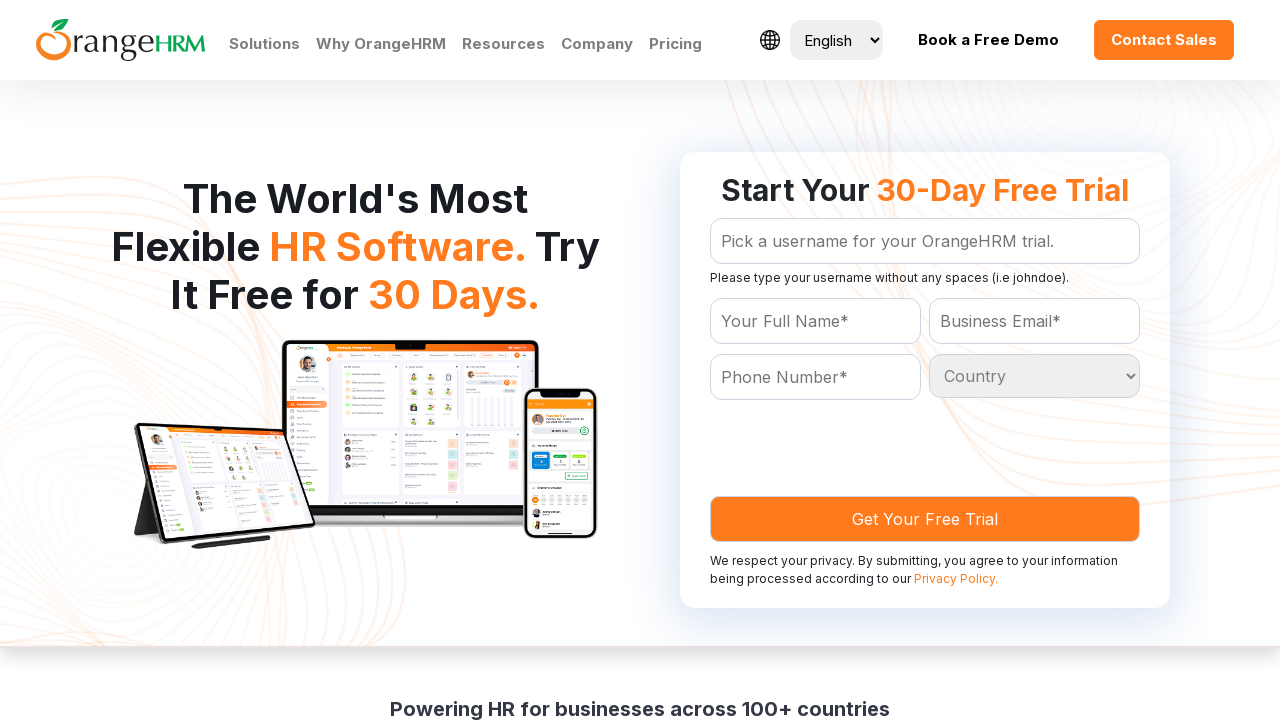

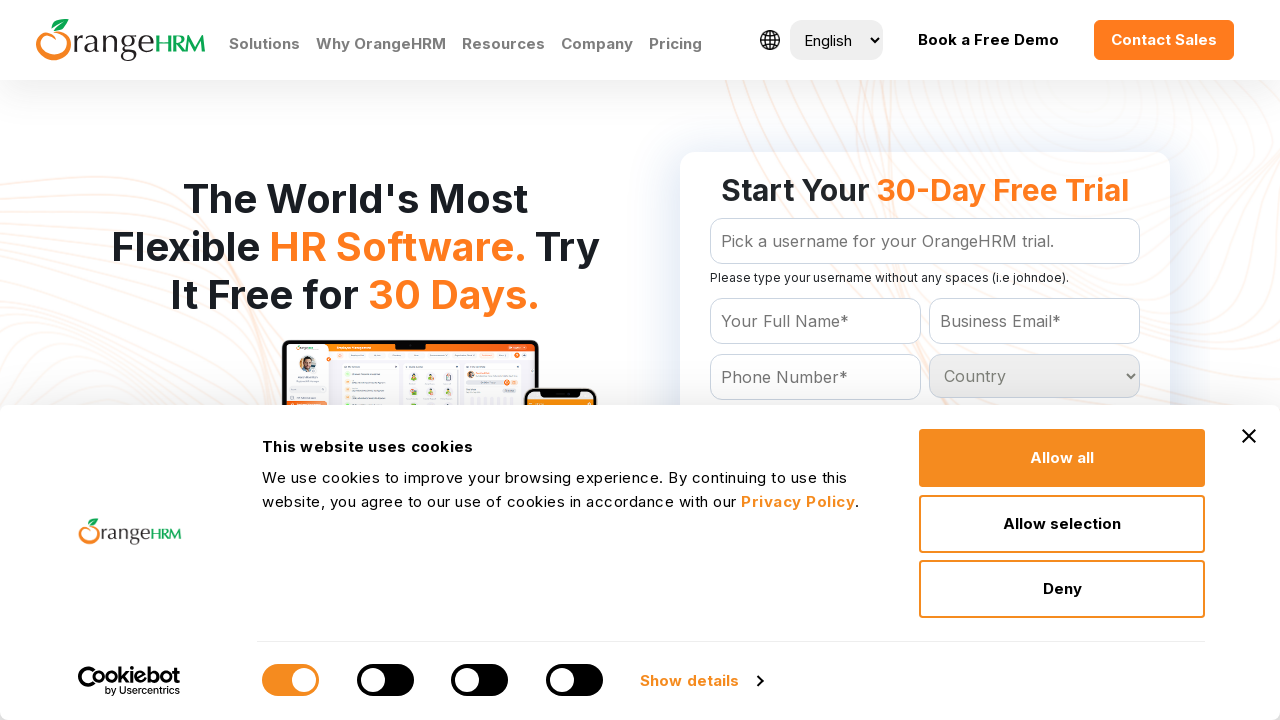